Tests pagination navigation on a technology blog by finding the current page indicator, scrolling to it, then scrolling to and clicking the "Next" button to navigate to the next page.

Starting URL: https://www.hongkiat.com/blog/technology/

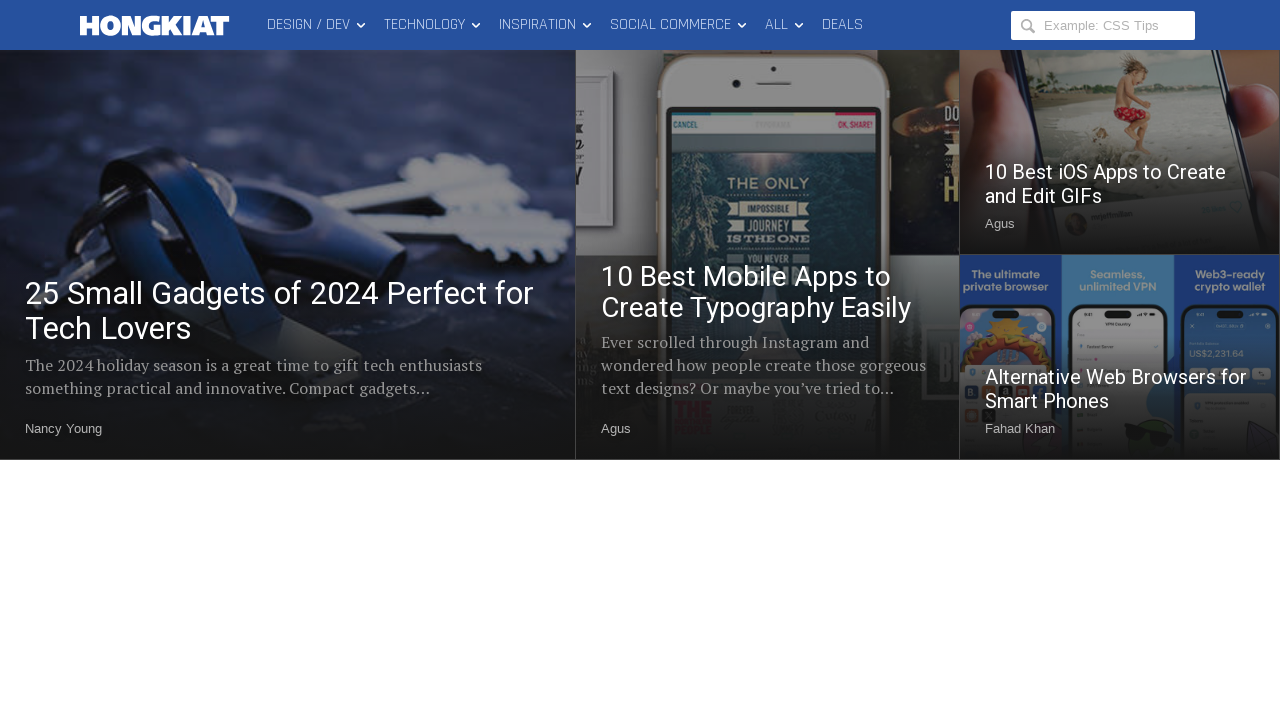

Current page indicator element loaded
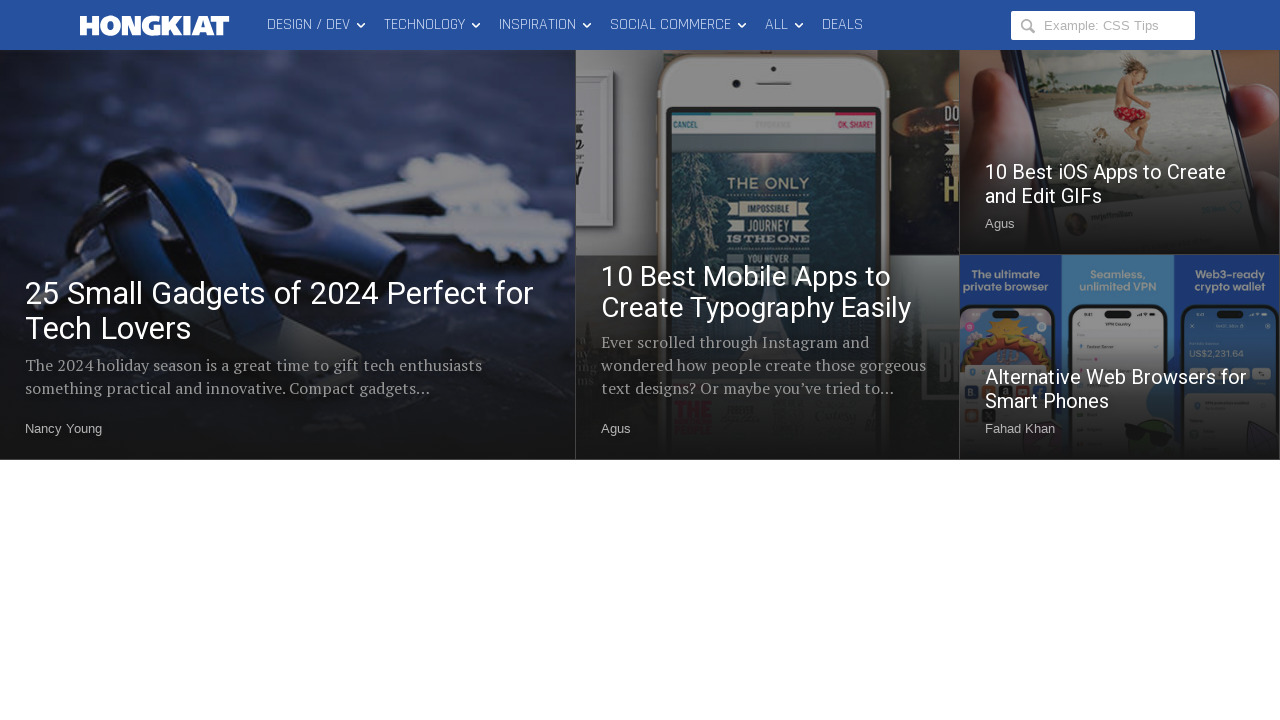

Next button element loaded
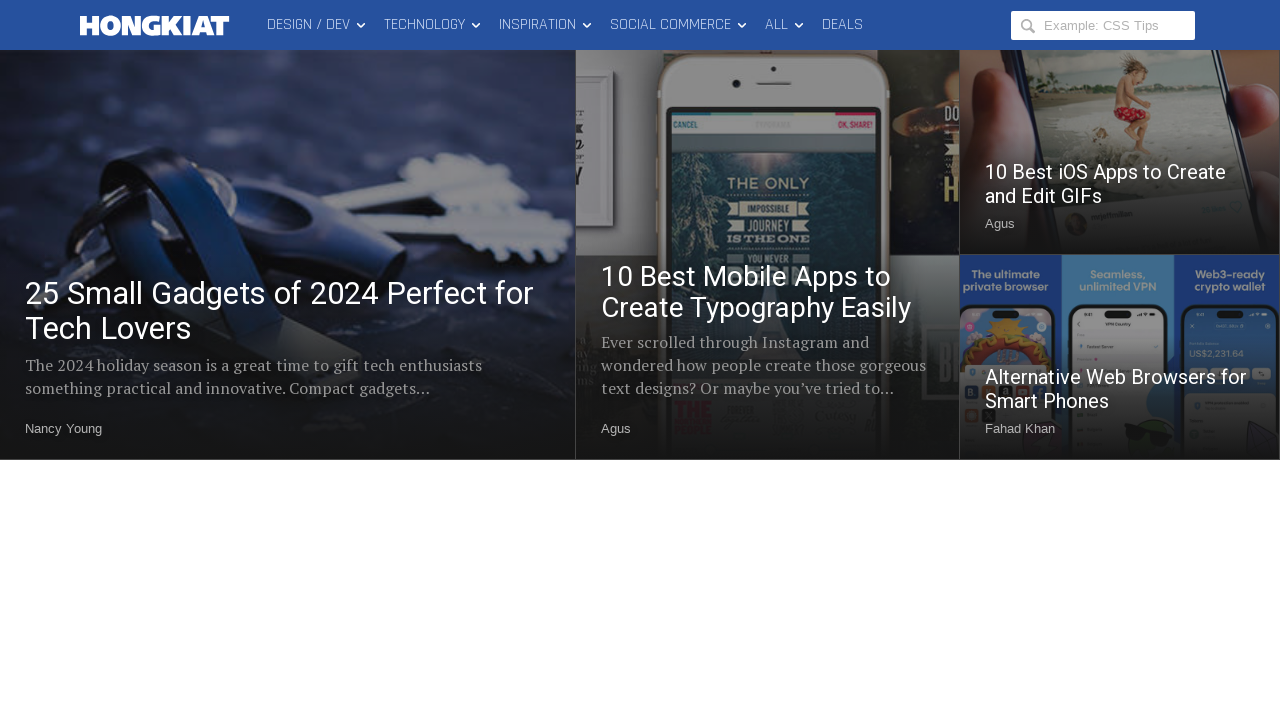

Retrieved current page text: 1
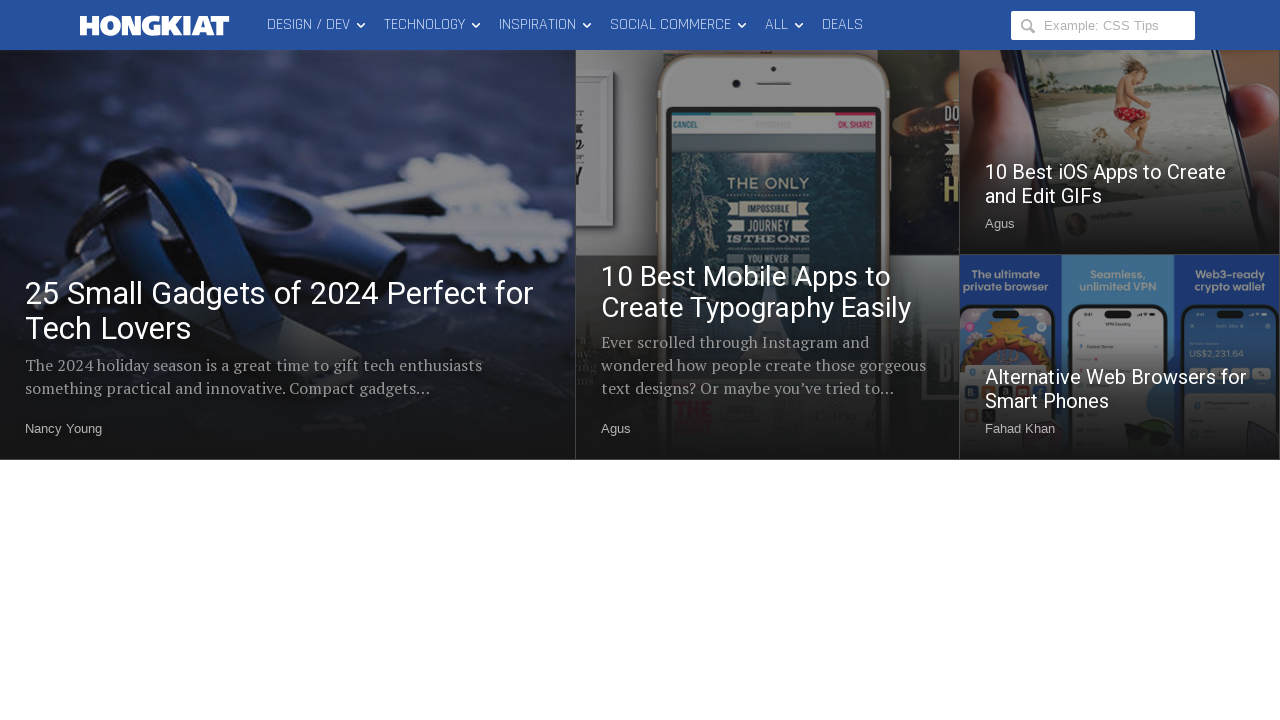

Scrolled to current page indicator
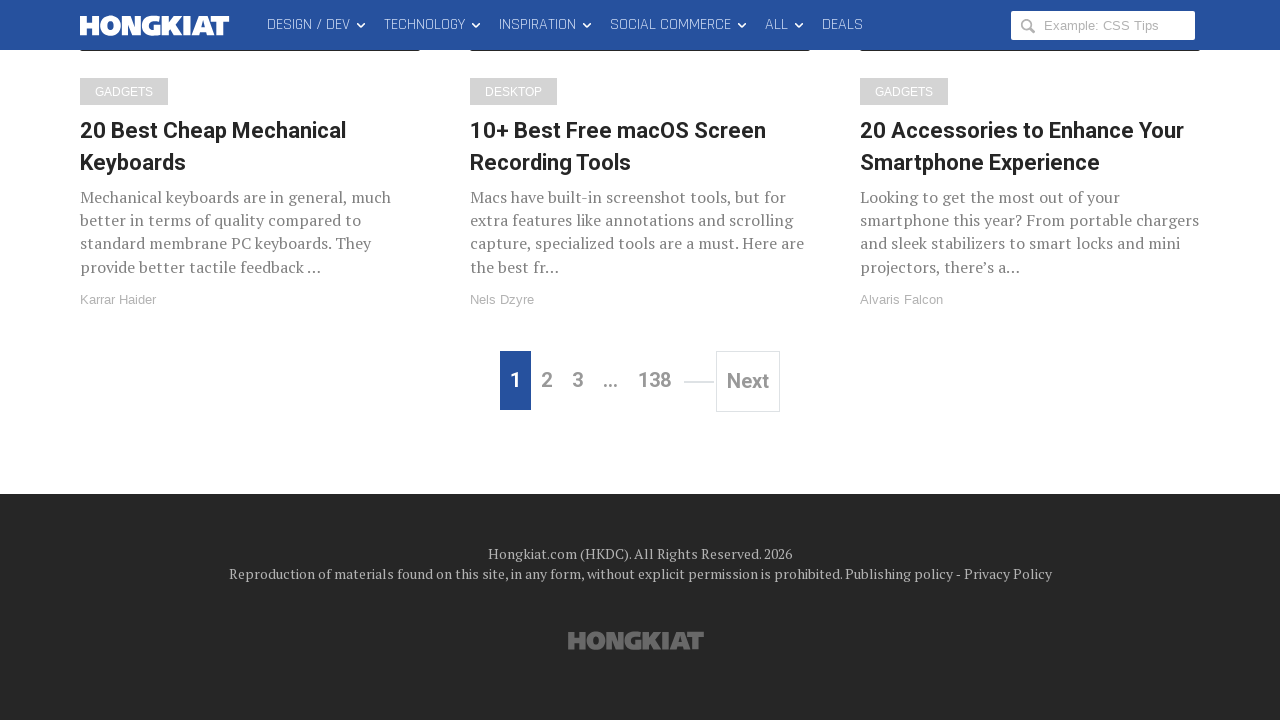

Scrolled to Next button
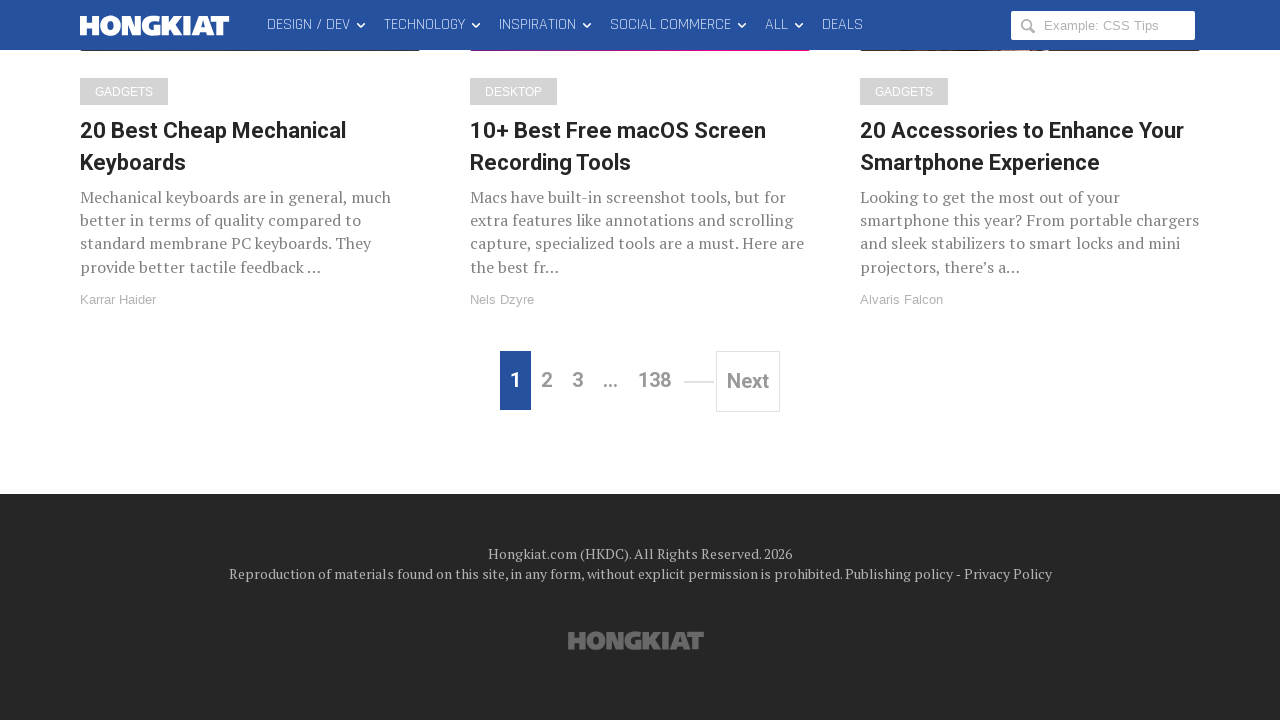

Clicked Next button to navigate to next page
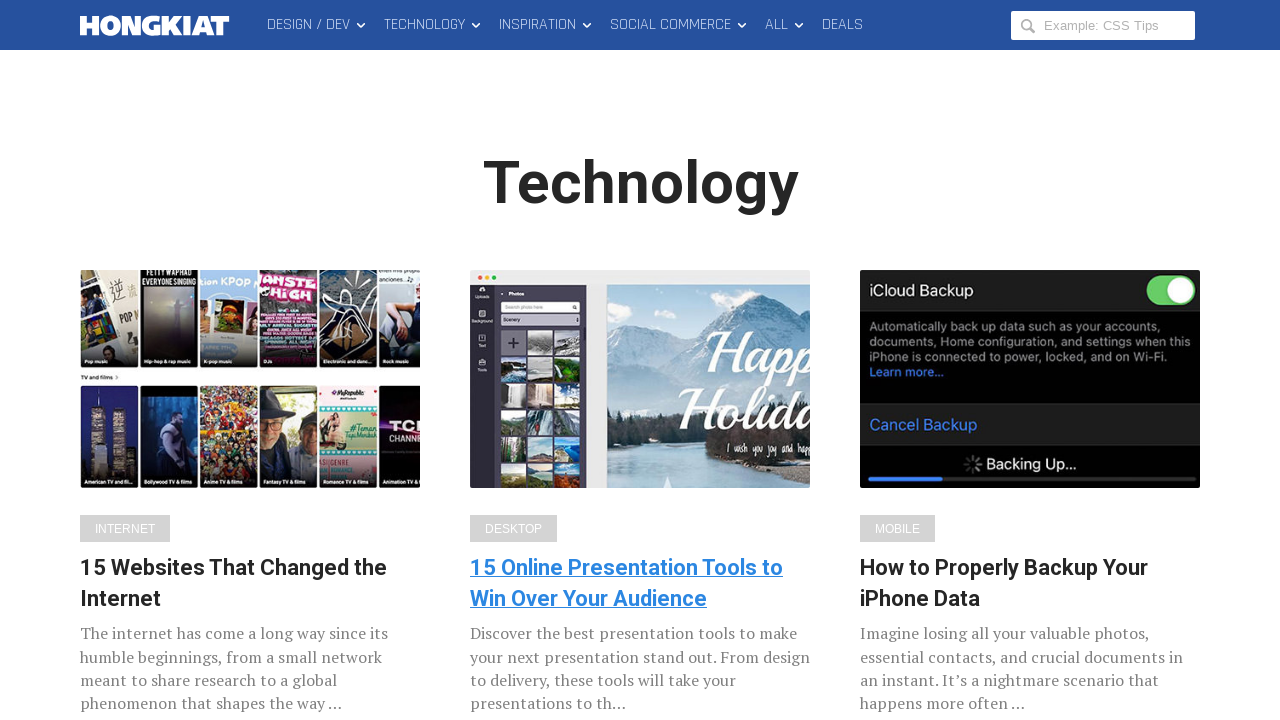

Next page loaded successfully (networkidle)
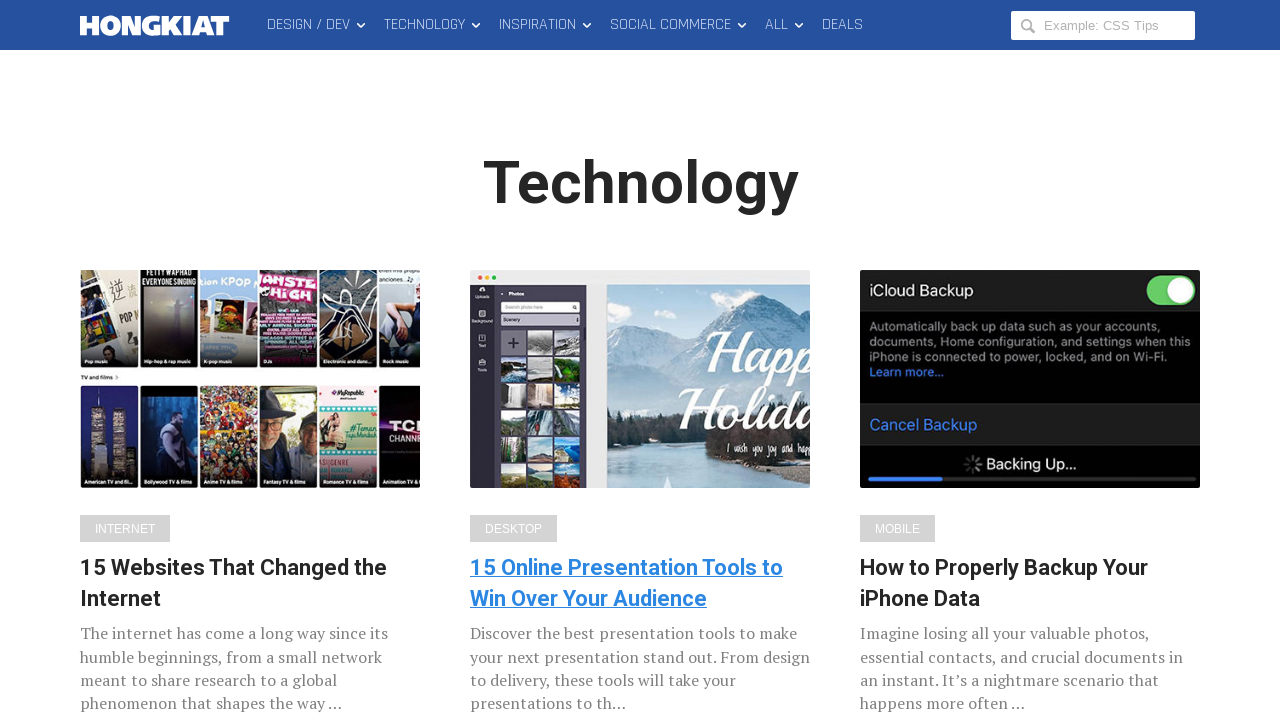

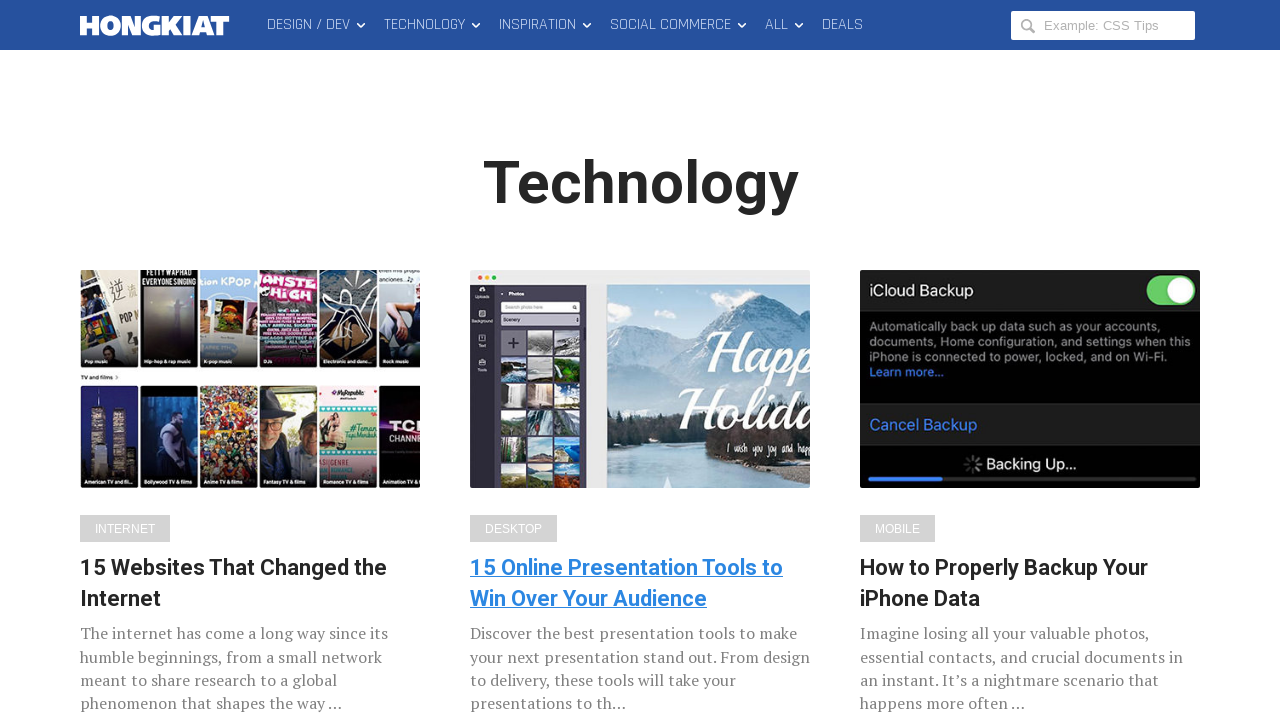